Tests shadow DOM interaction by selecting a currency value in a Vaadin demo app, changing it from EUR to GBP using keyboard input.

Starting URL: https://demo.vaadin.com/invoice-editor-app/

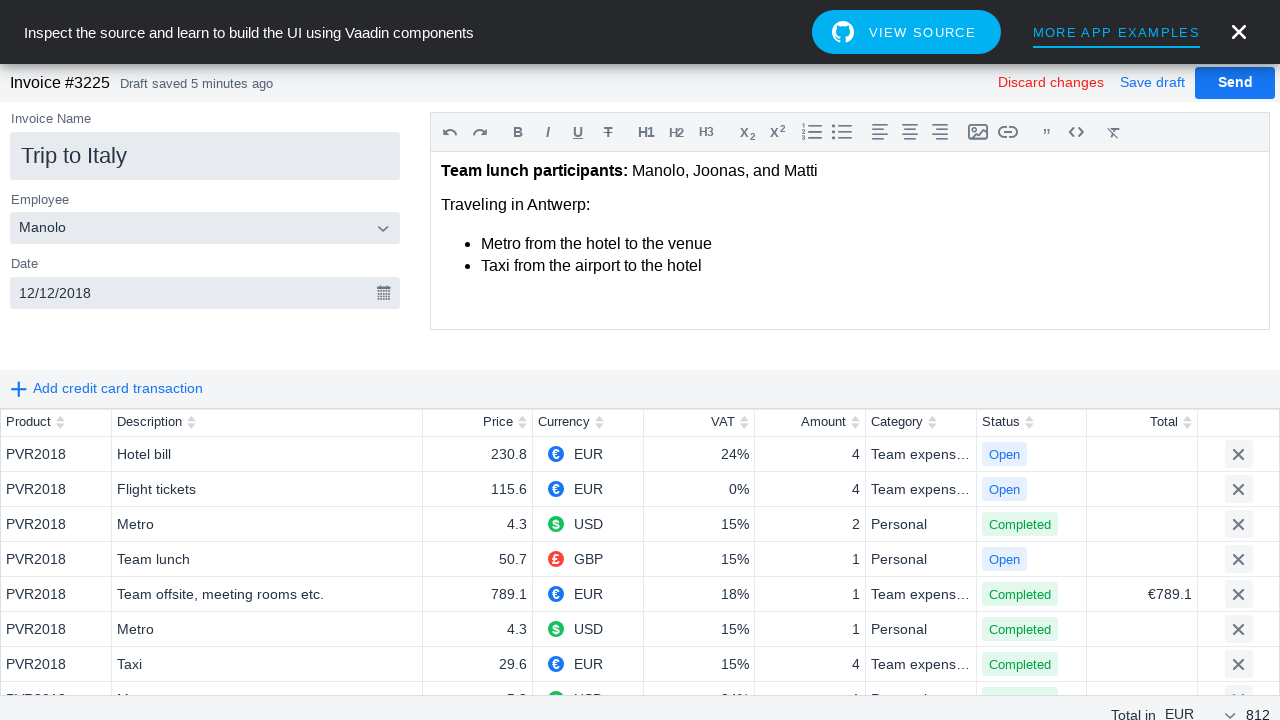

Waited for invoice-editor-app element to load
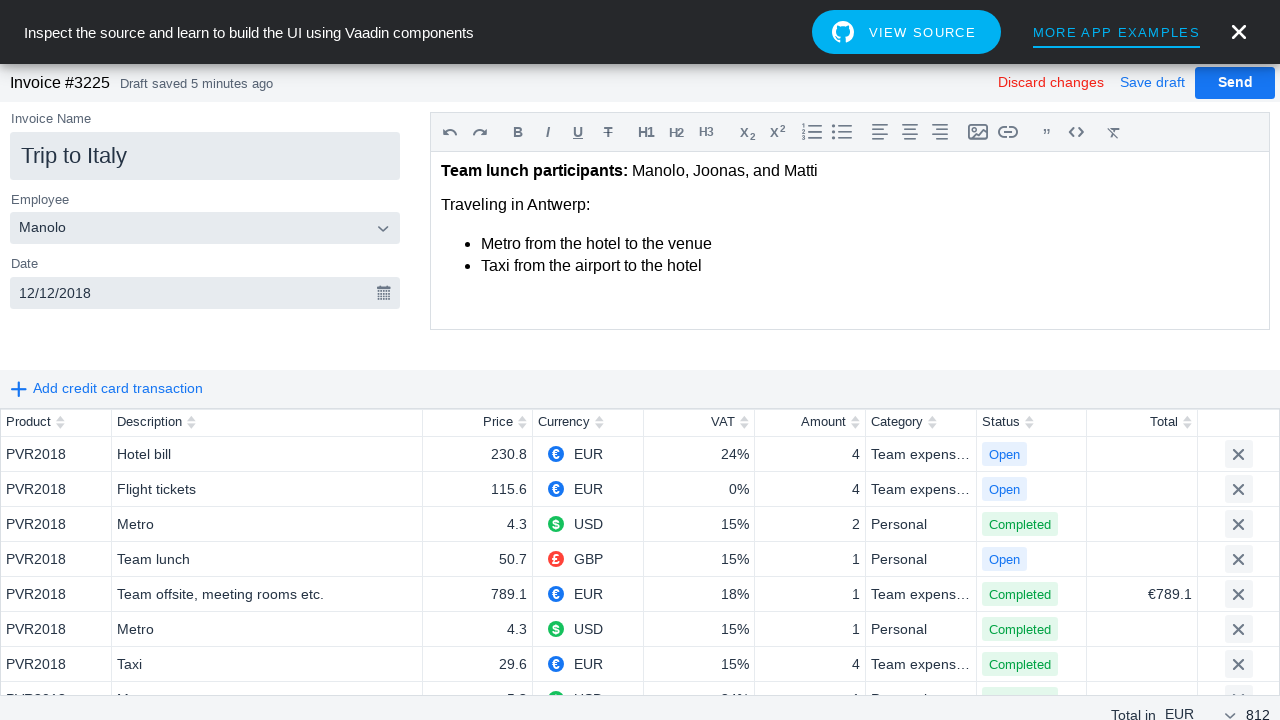

Verified page title contains 'invoice-editor'
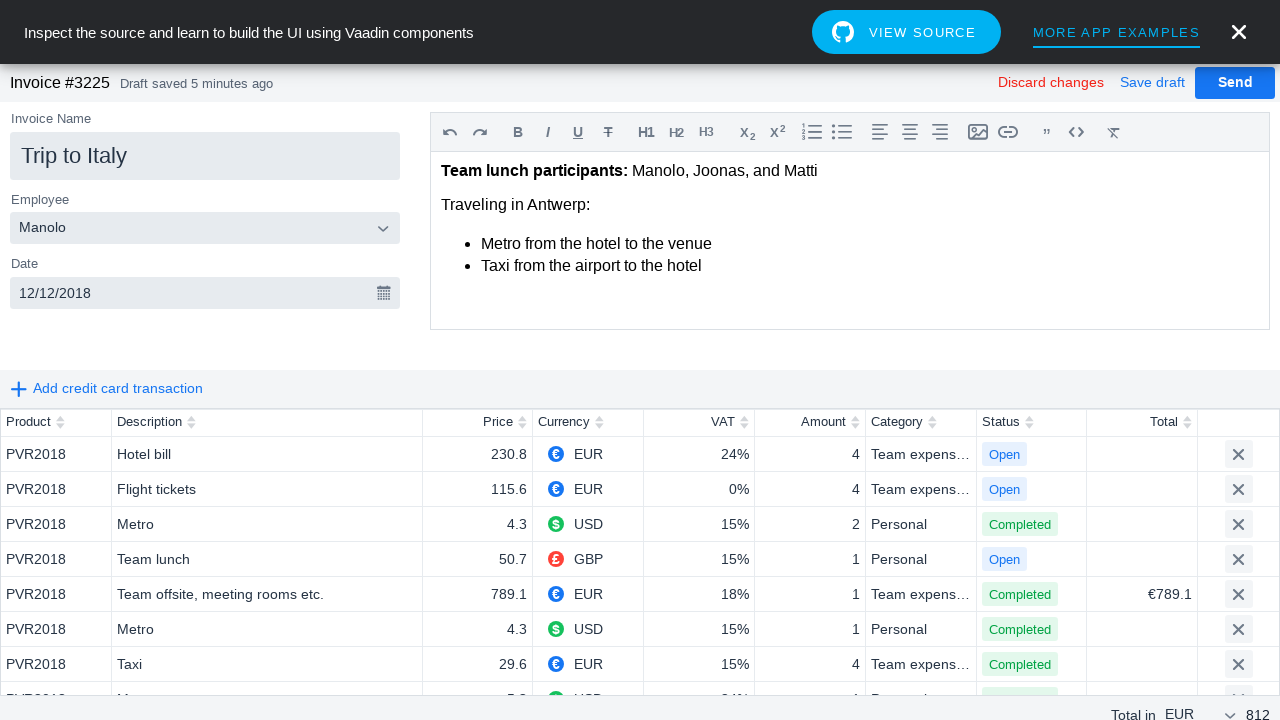

Located currency selector element in shadow DOM
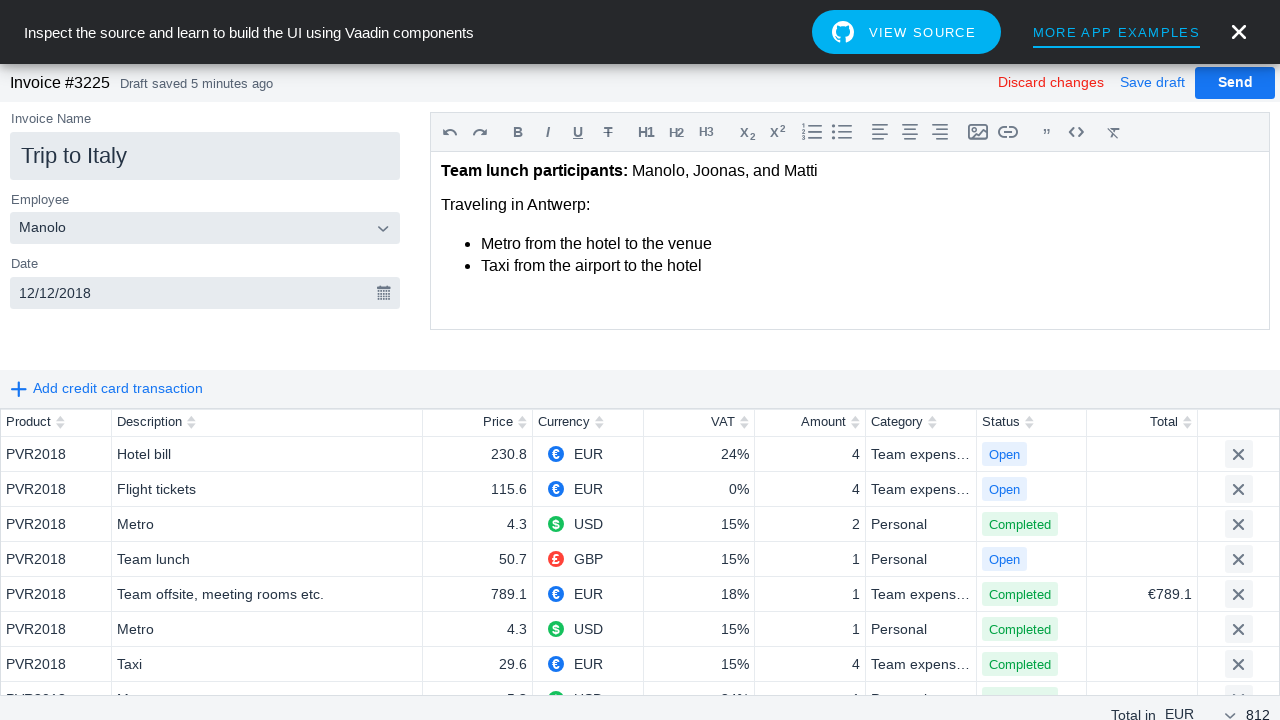

Currency selector is now visible
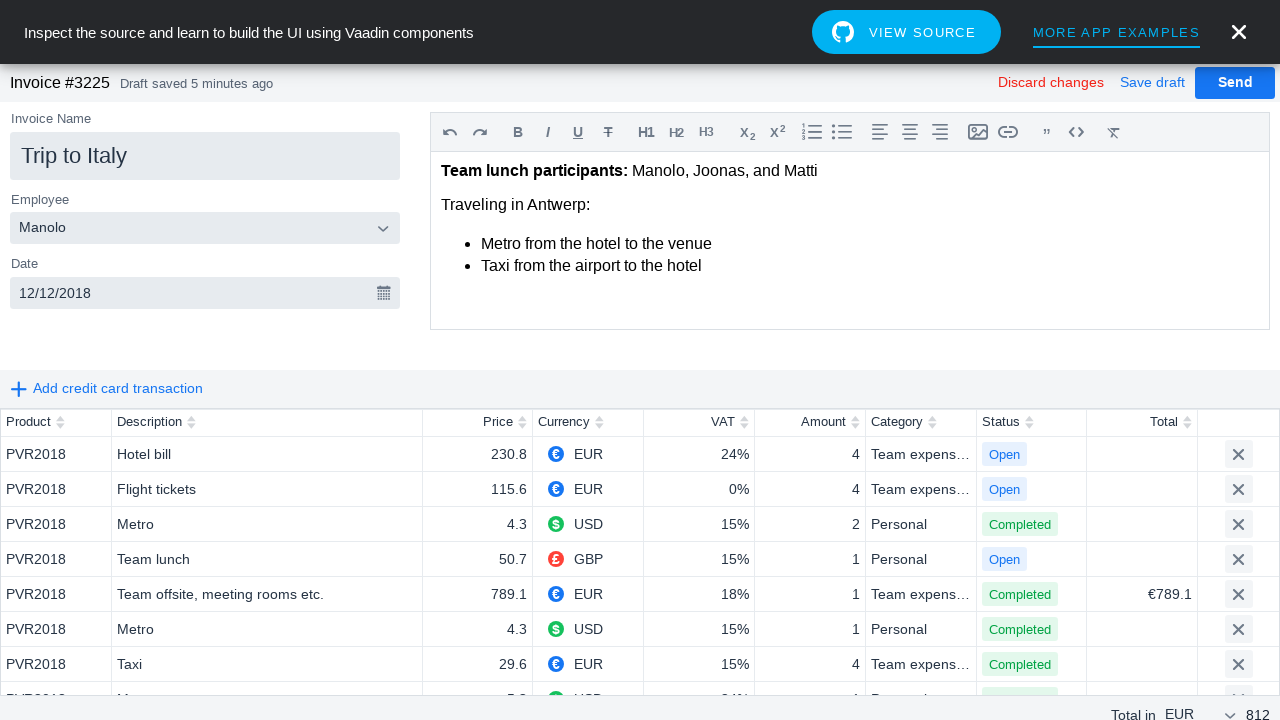

Retrieved currency selector value: EUR
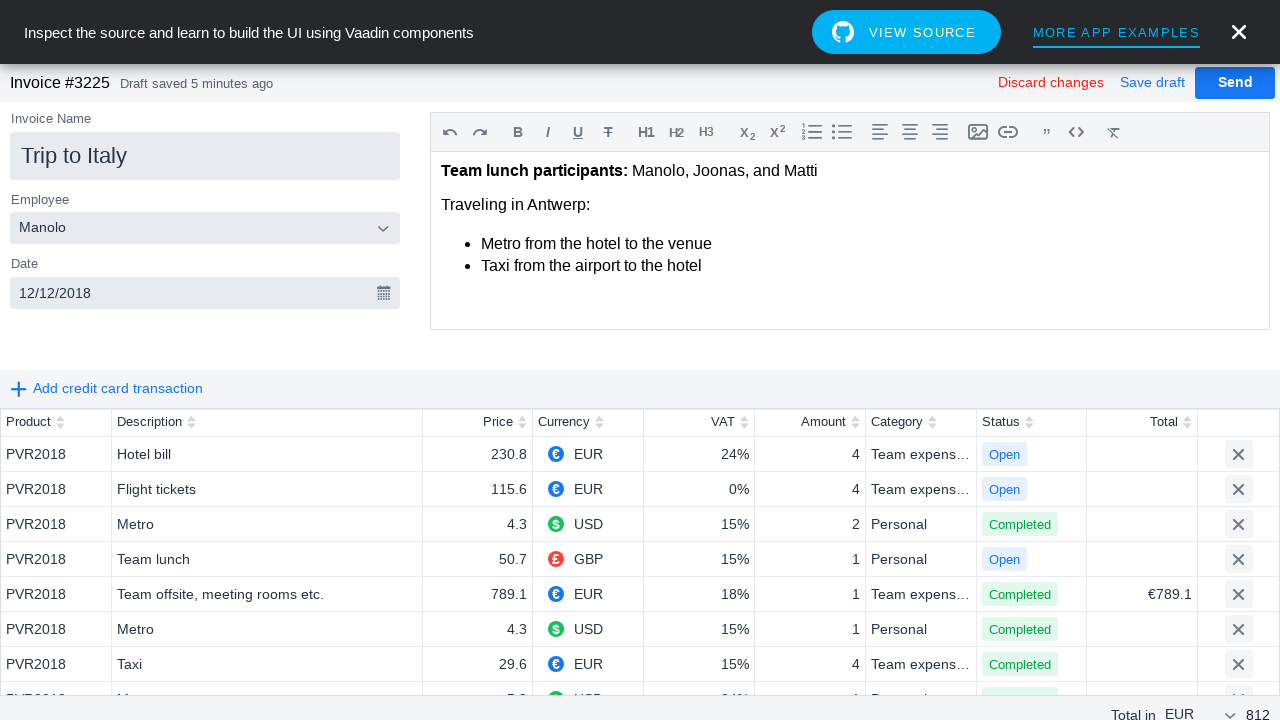

Clicked currency selector to open dropdown at (1201, 701) on invoice-editor-app .currency-selector
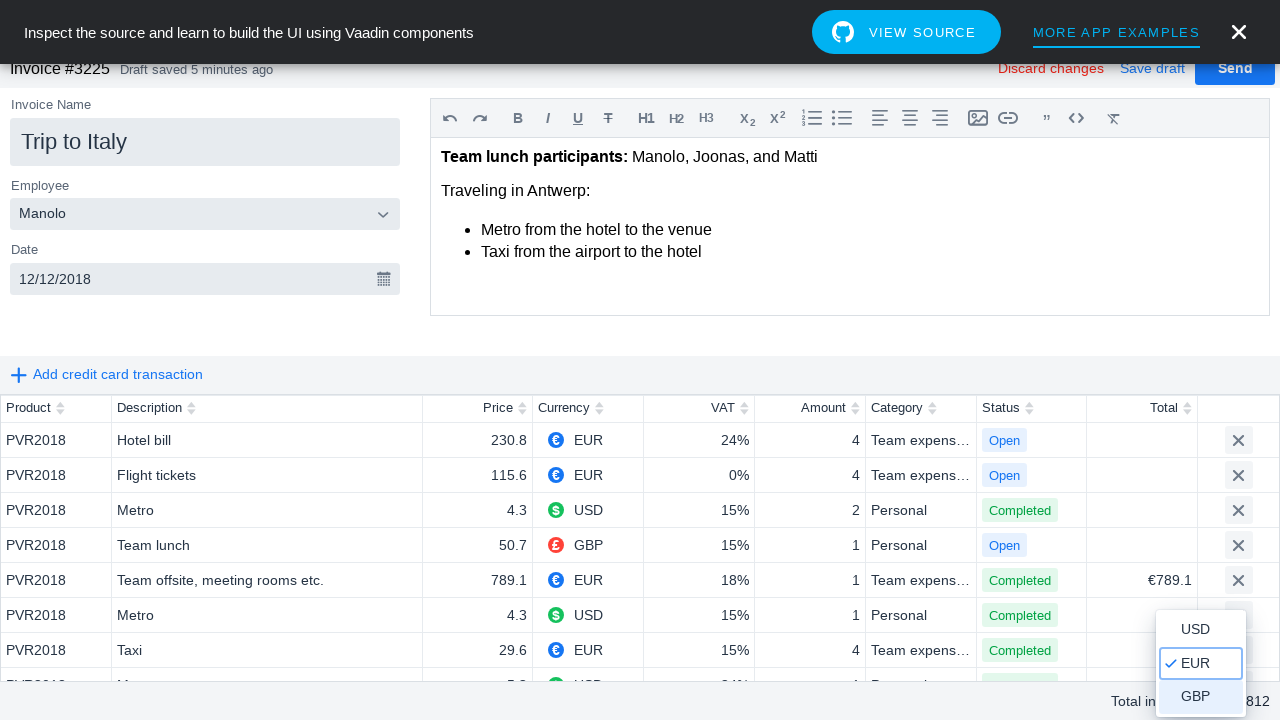

Typed 'G' to filter currency options
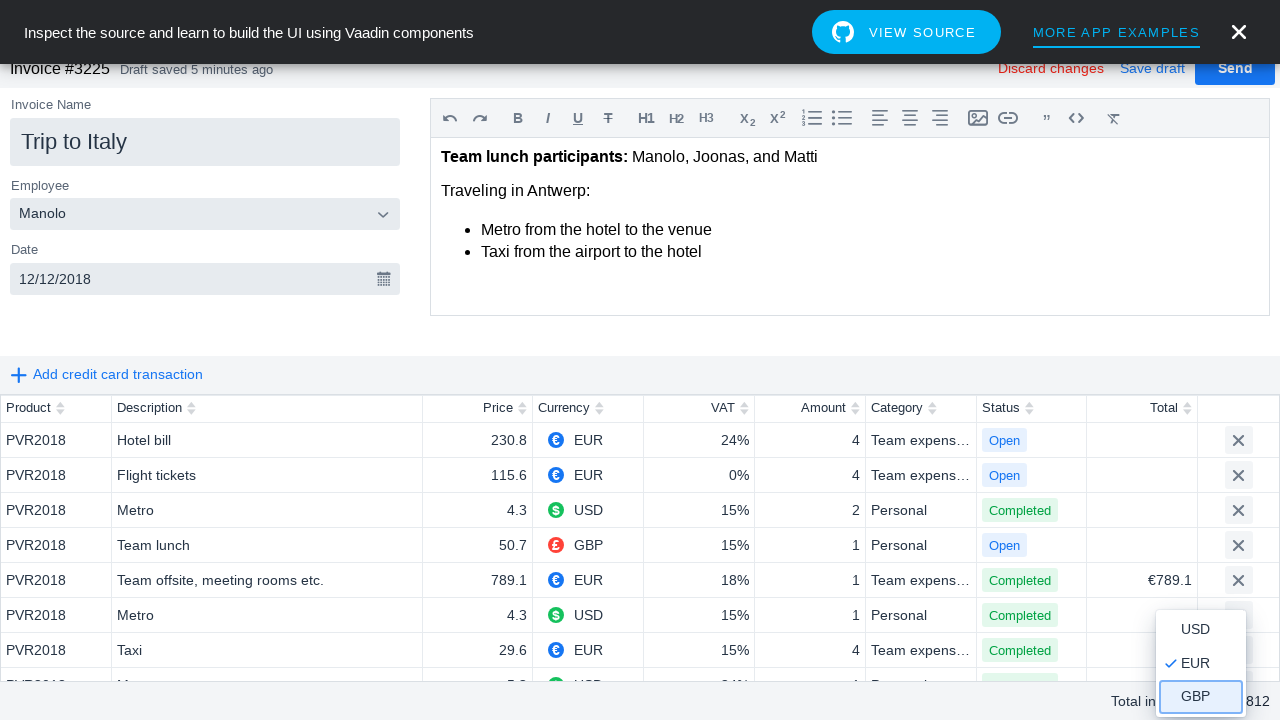

Pressed Enter to select GBP currency
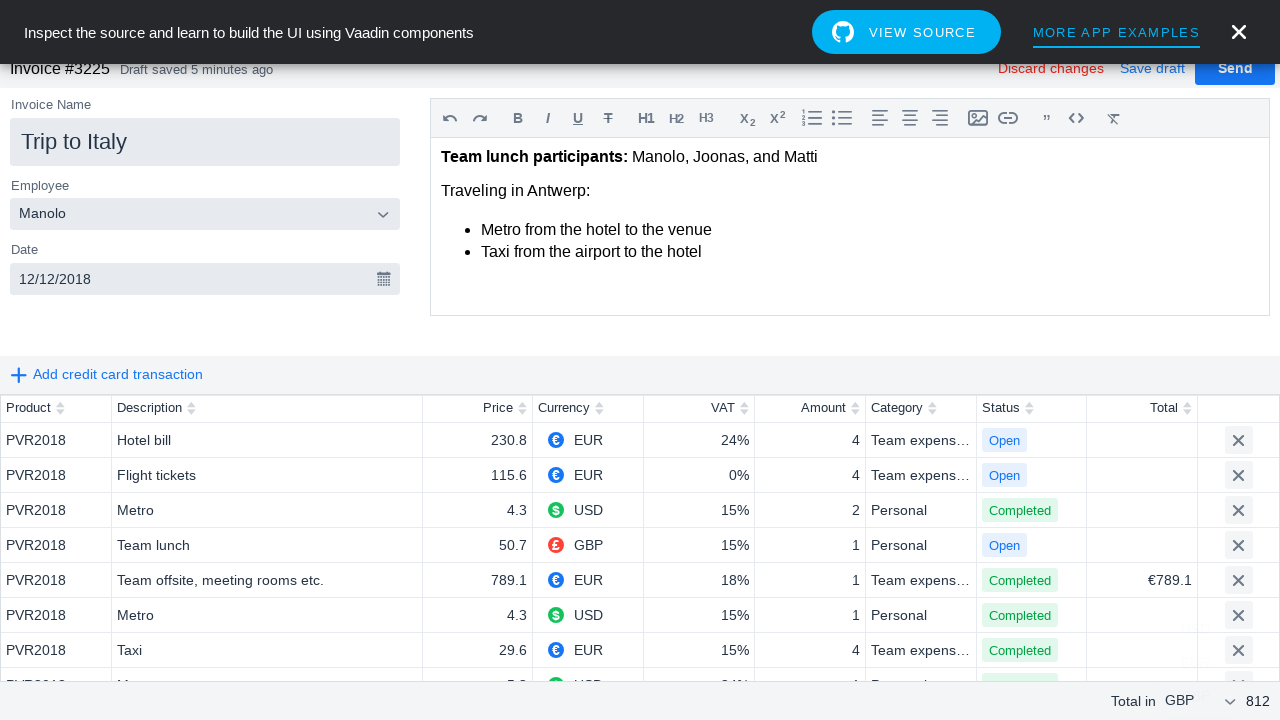

Waited 500ms for currency value to update
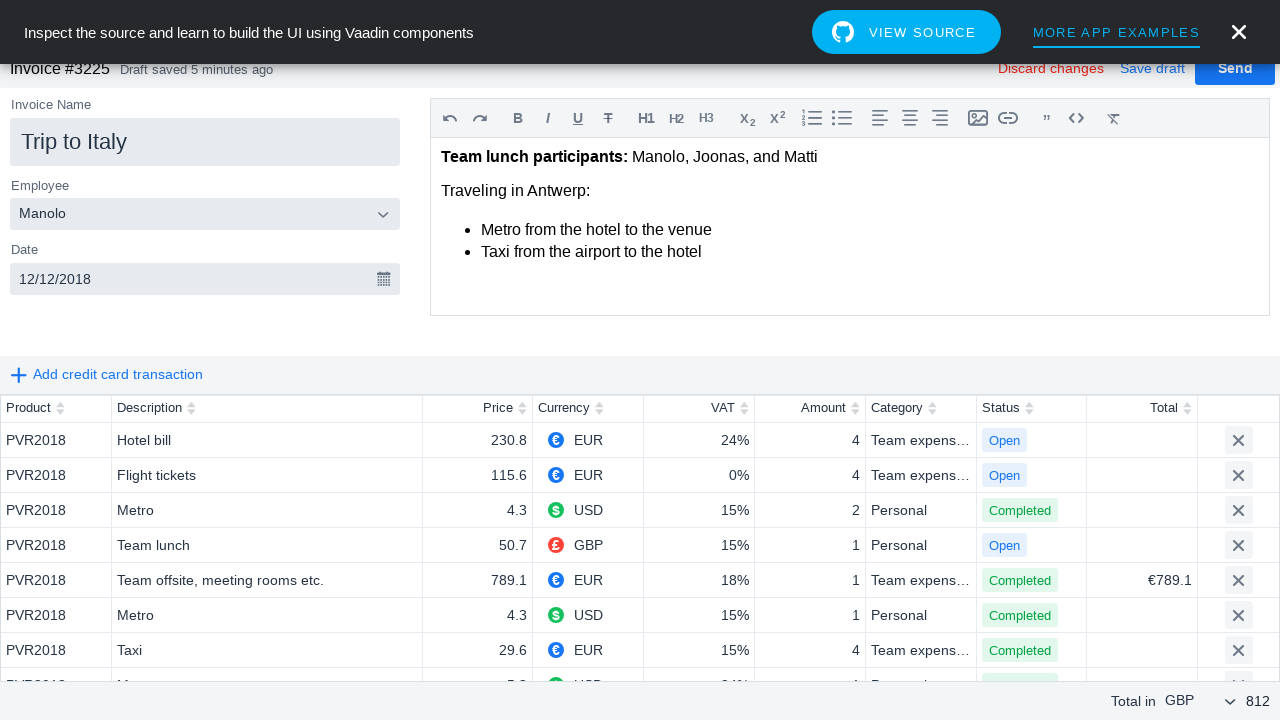

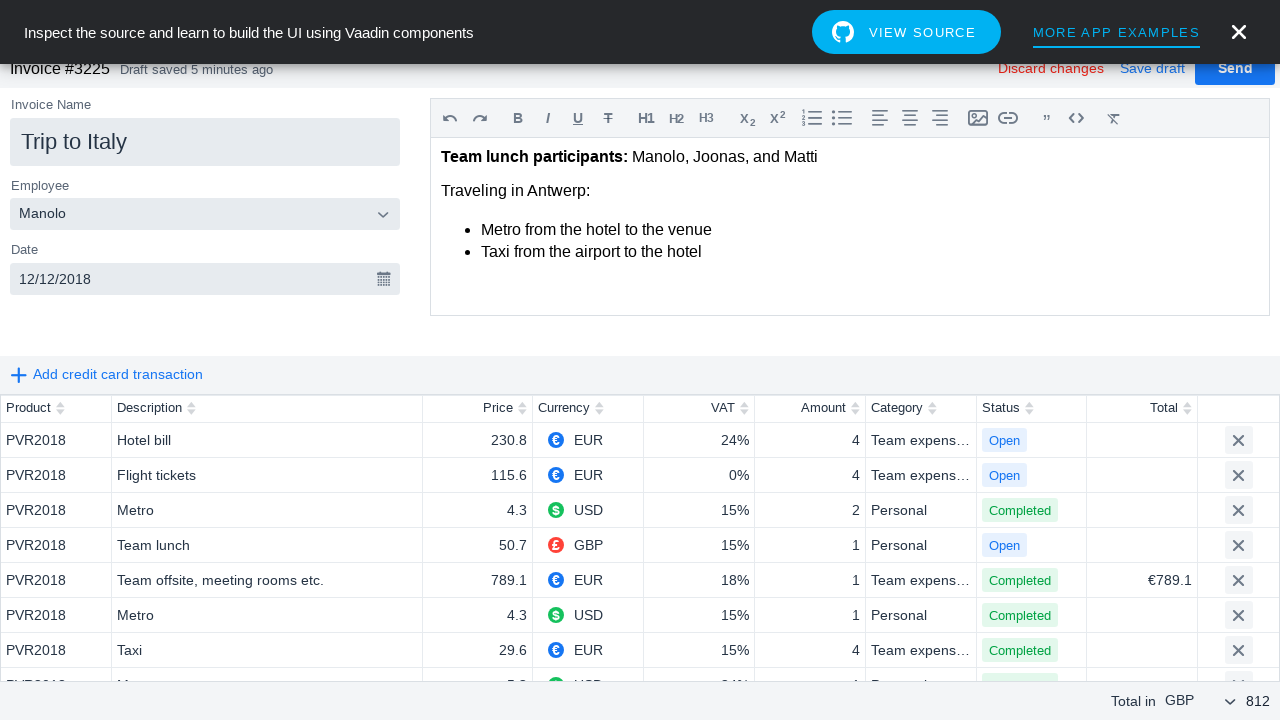